Tests the jRCT (Japanese Registry of Clinical Trials) search functionality by filling in disease name, free keyword, and location fields, selecting a recruitment status checkbox, and submitting the search form.

Starting URL: https://jrct.mhlw.go.jp/search

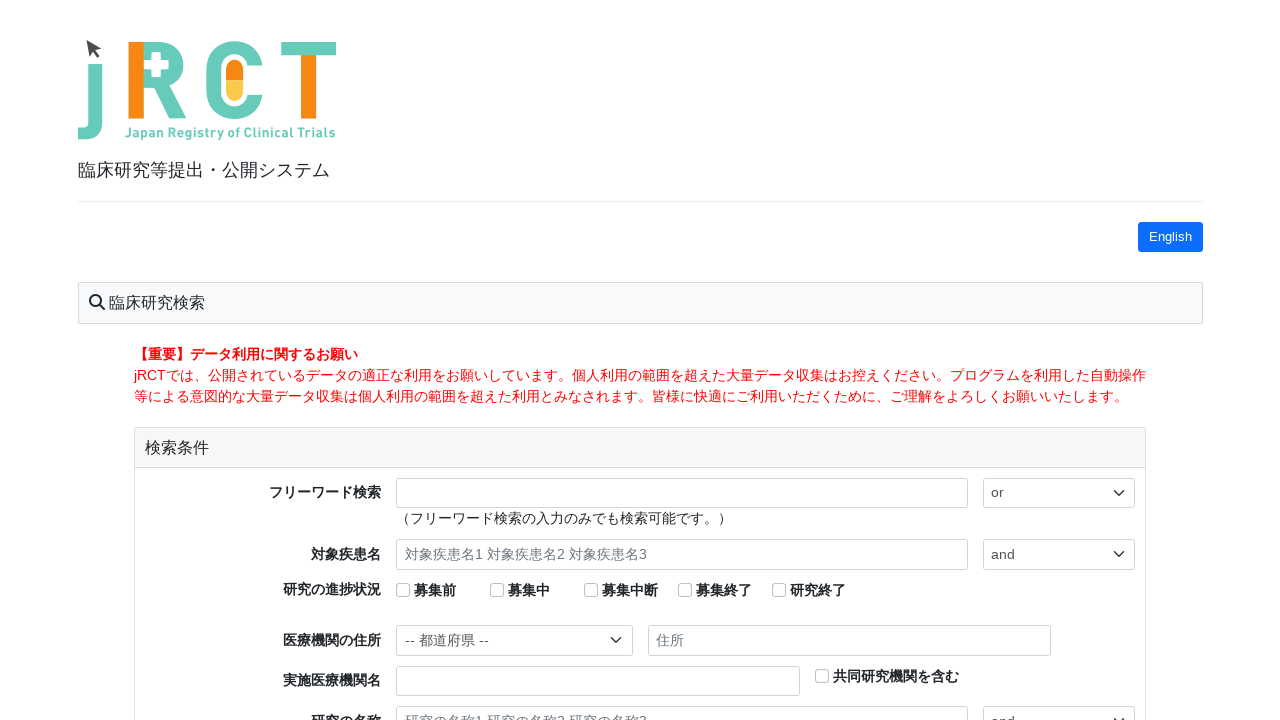

Filled disease name field with '肺がん' (lung cancer) on #reg-plobrem-1
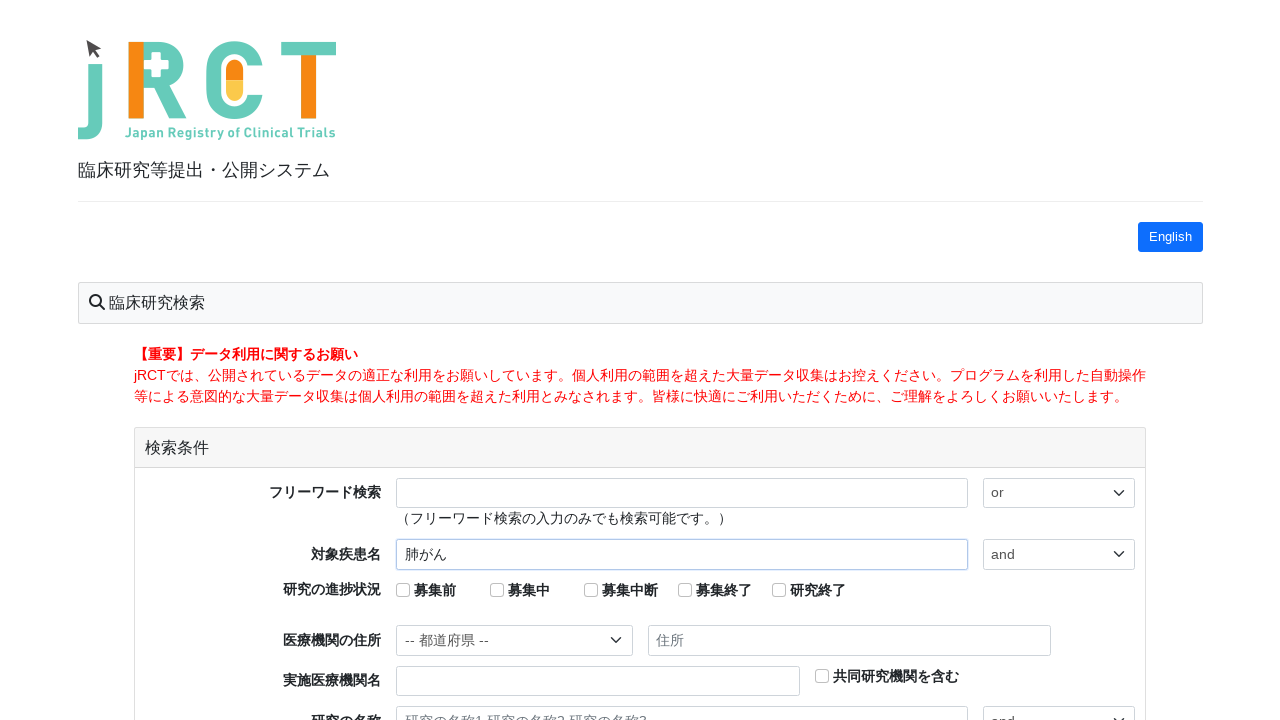

Filled free keyword field with 'EGFR' on #demo-1
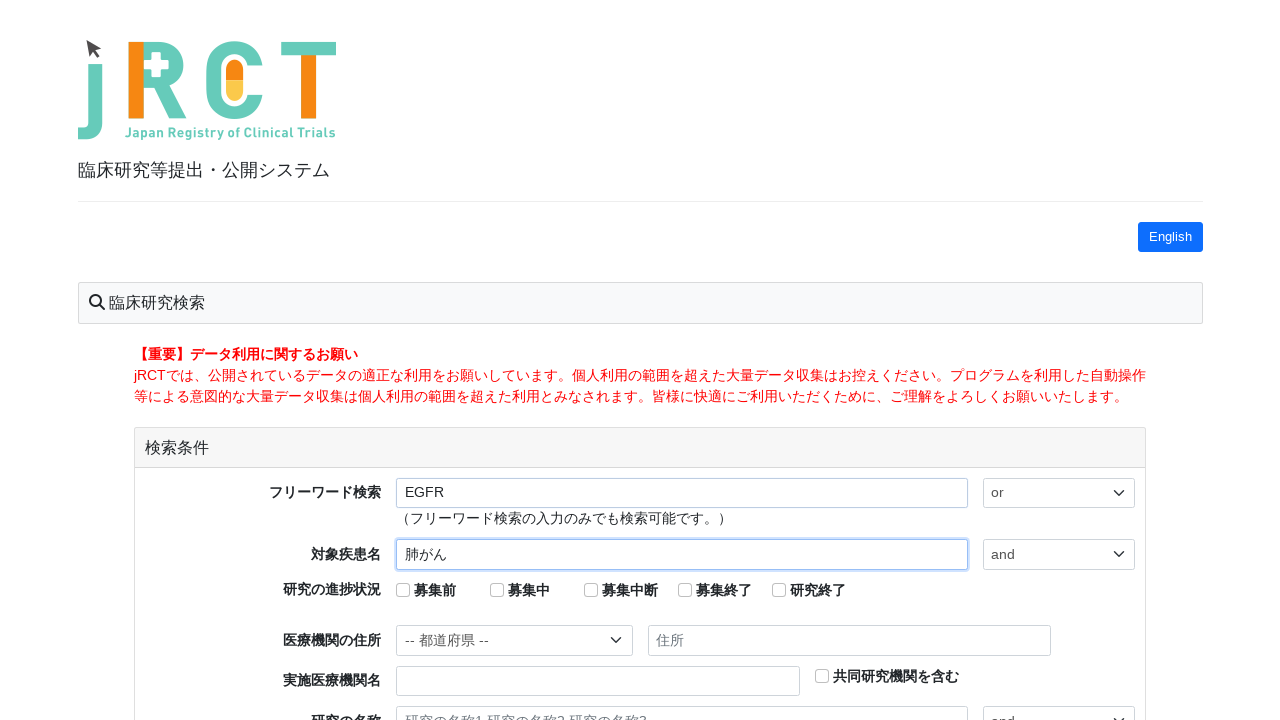

Filled location field with '東京' (Tokyo) on #reg-address
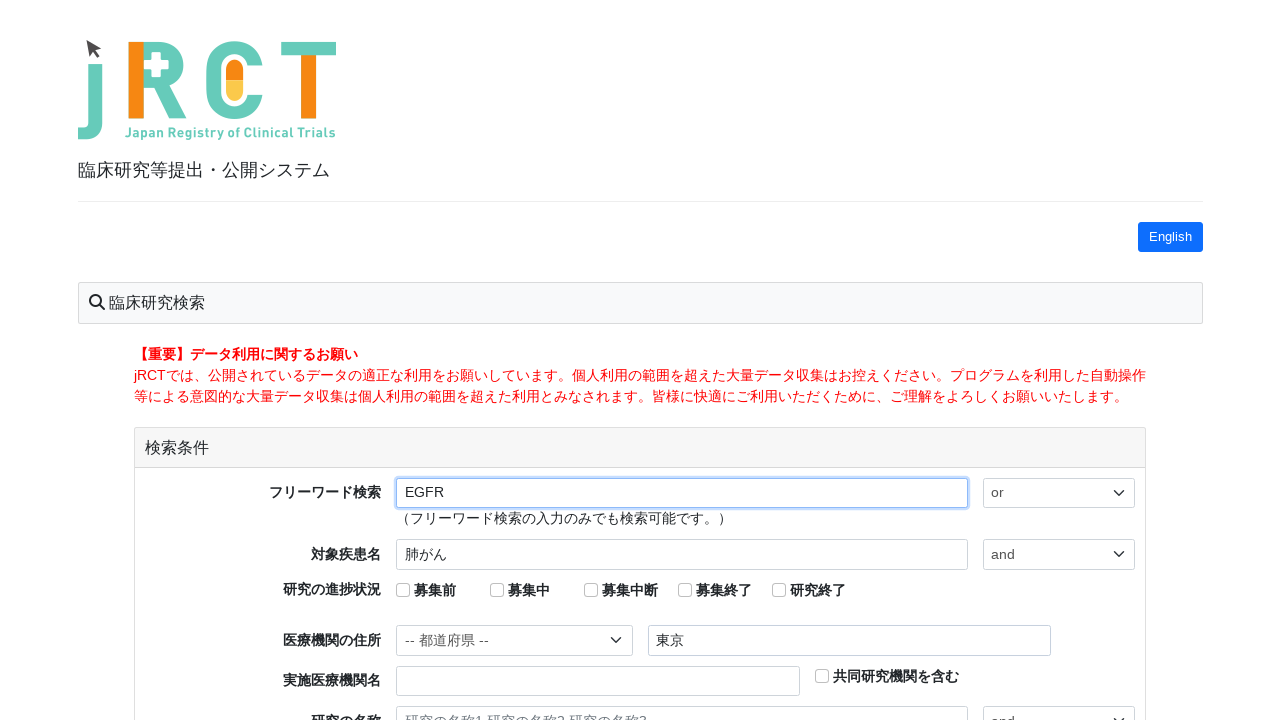

Checked recruitment status checkbox at (497, 590) on #reg-recruitment-2
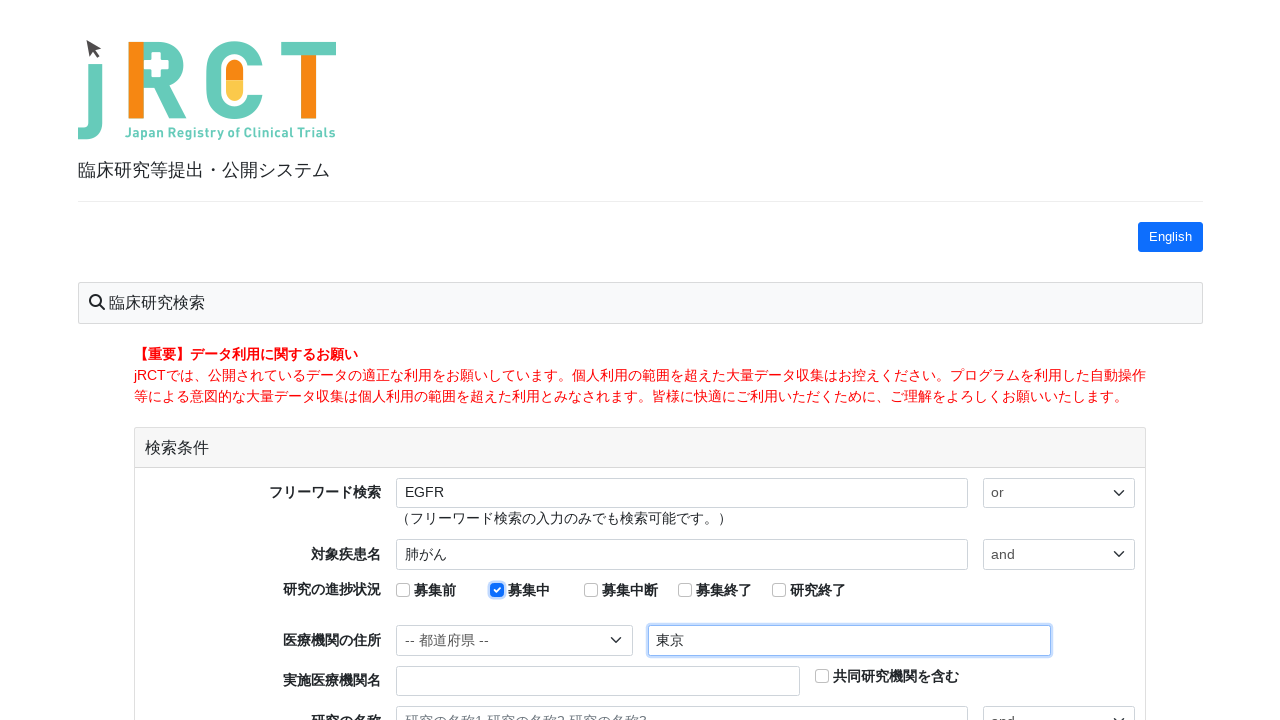

Clicked search button to submit the form at (640, 538) on button:has-text("検索")
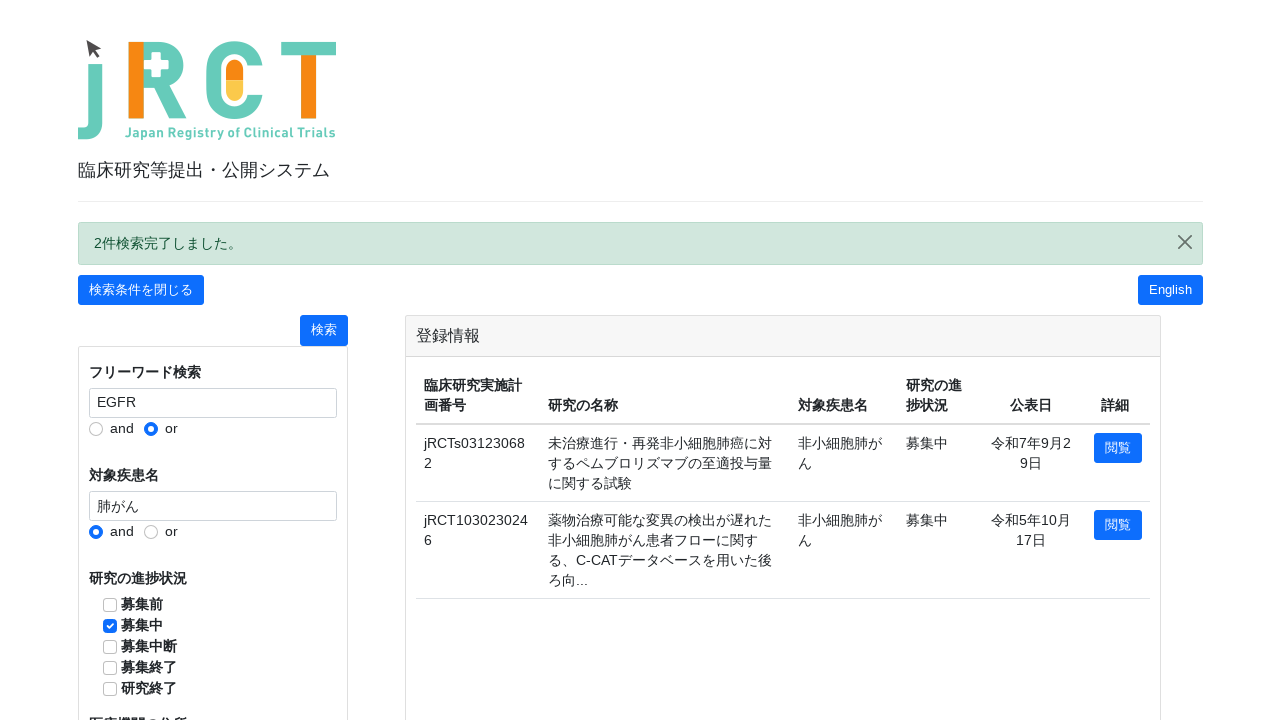

Search results table loaded successfully
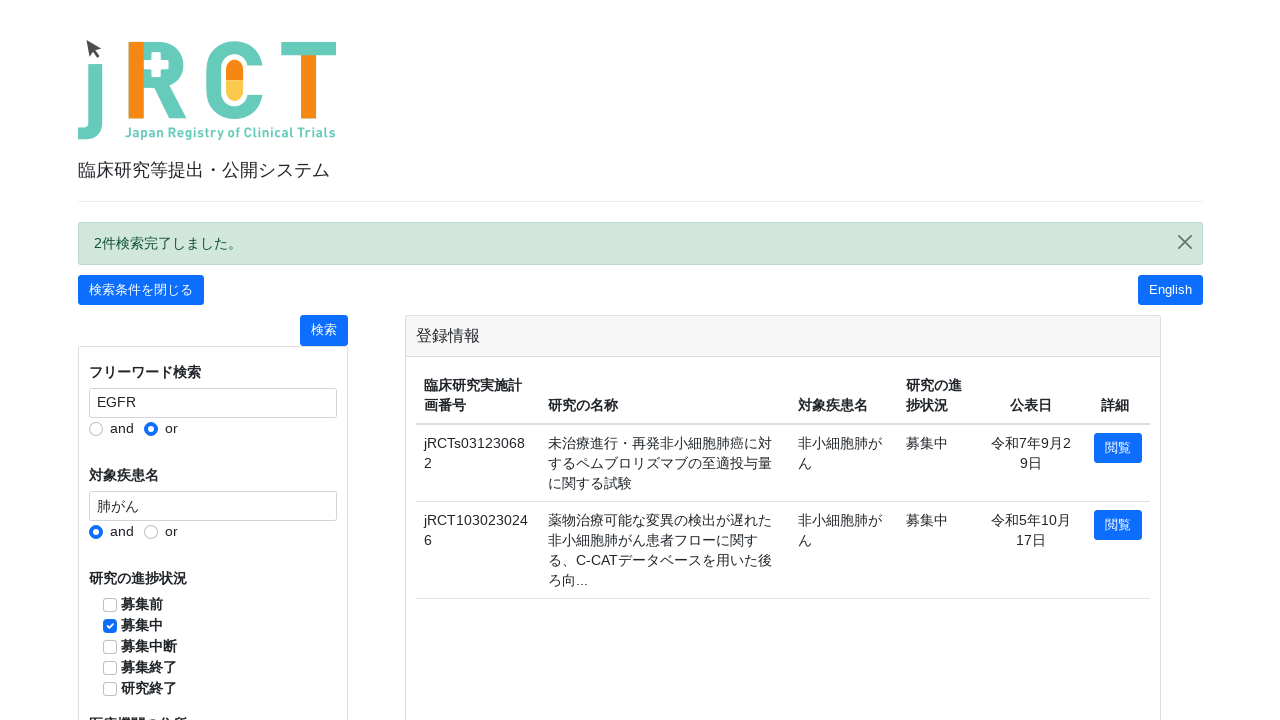

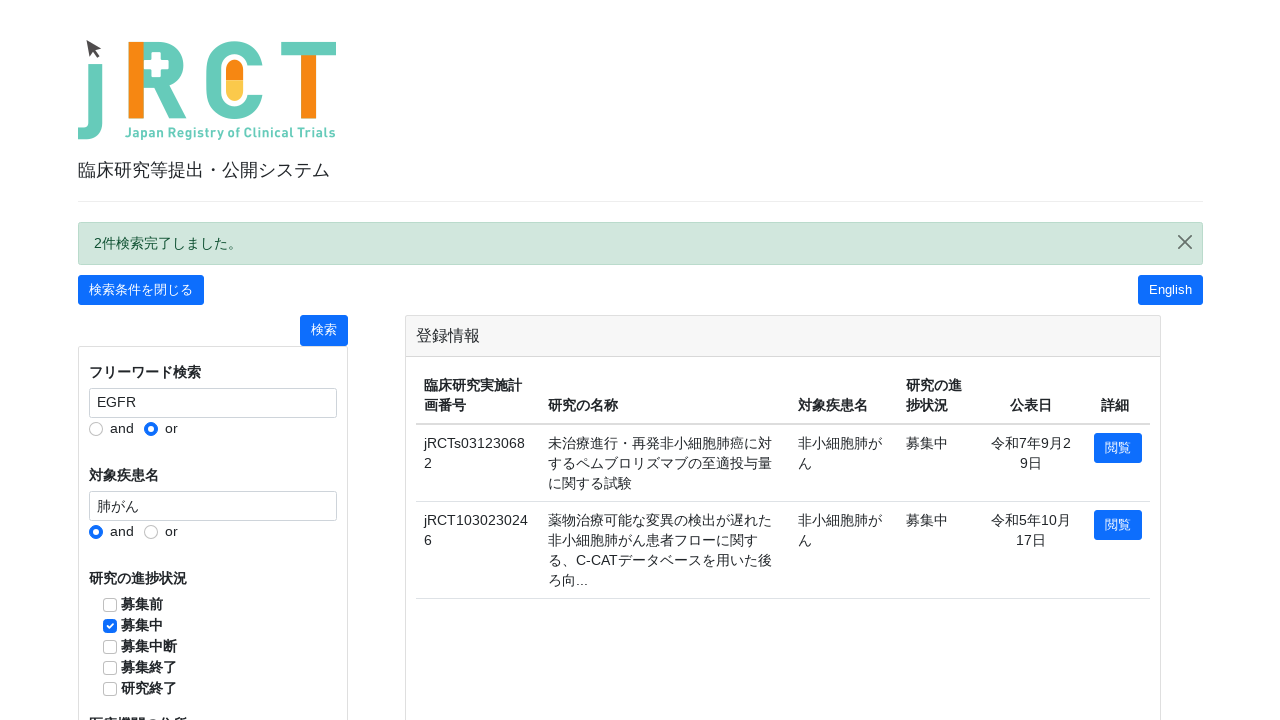